Tests a data types form by filling in all personal and professional information fields (first name, last name, address, email, phone, zip code, city, country, job position, company) and submitting the form.

Starting URL: https://bonigarcia.dev/selenium-webdriver-java/data-types.html

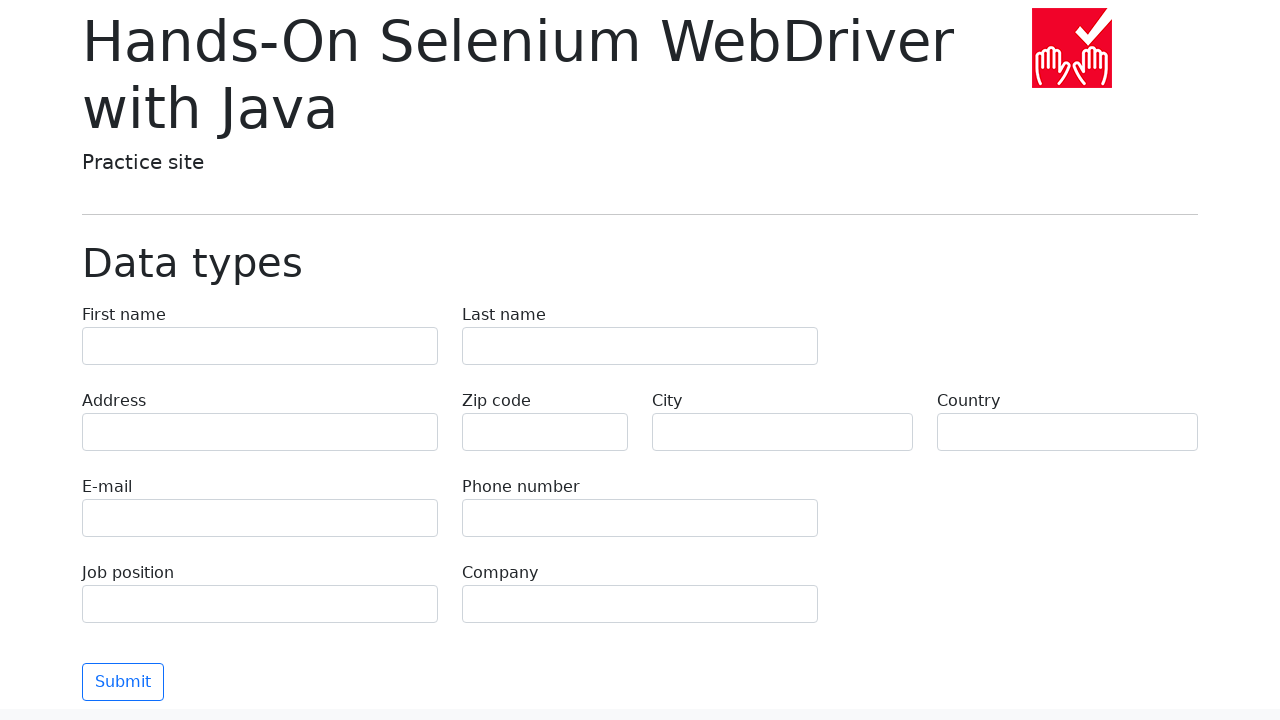

Filled first name field with 'Jennifer' on input[name='first-name']
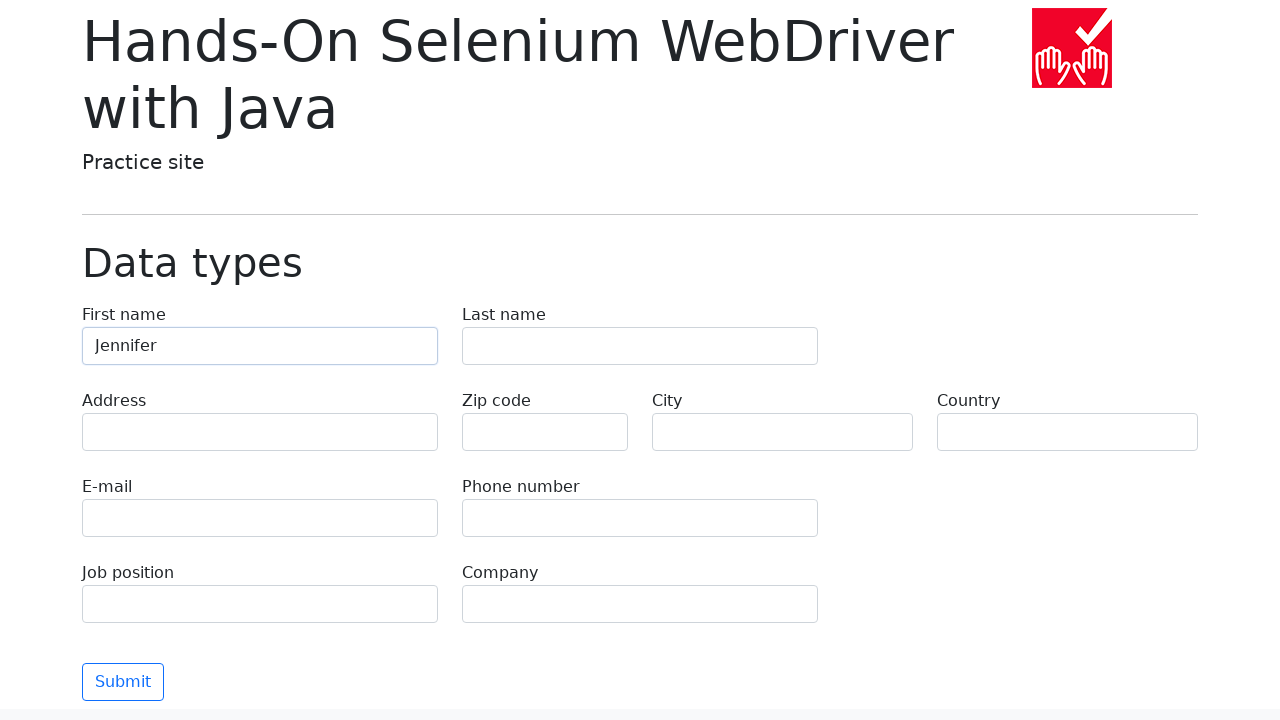

Filled last name field with 'Morrison' on input[name='last-name']
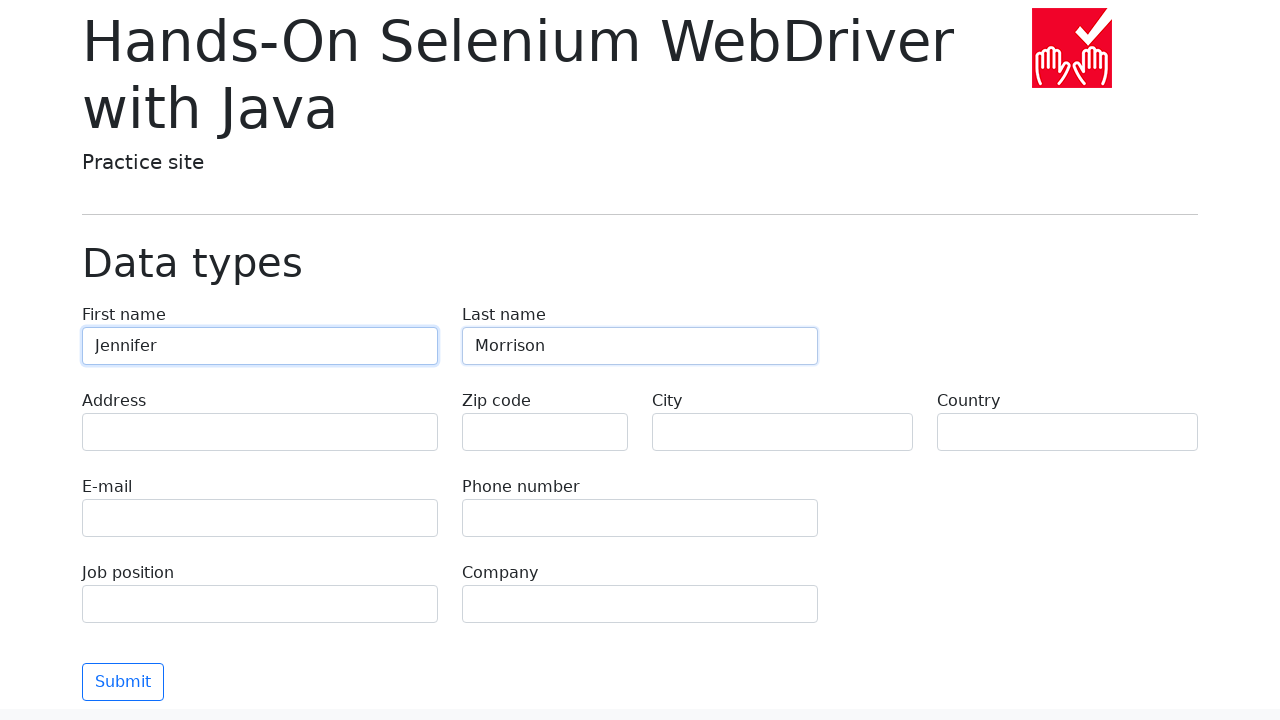

Filled address field with '742 Evergreen Terrace' on input[name='address']
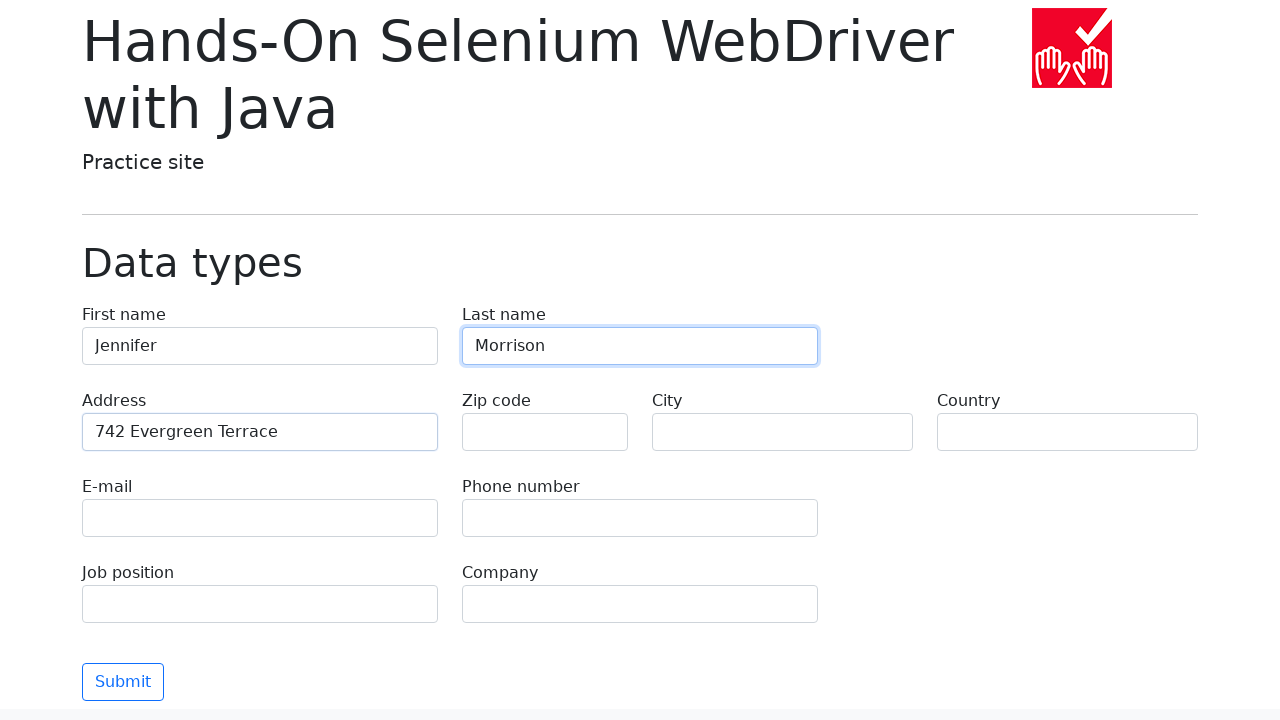

Filled email field with 'jennifer.morrison@example.com' on input[name='e-mail']
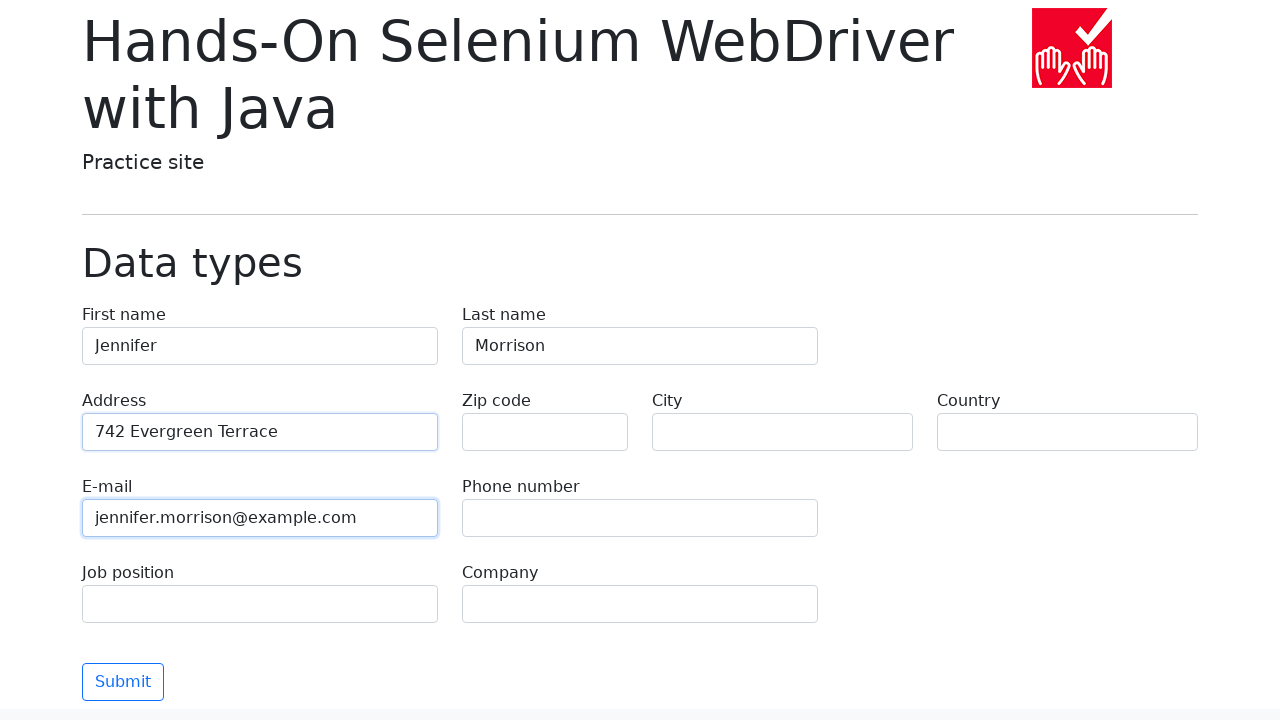

Filled phone number field with '5551234567' on input[name='phone']
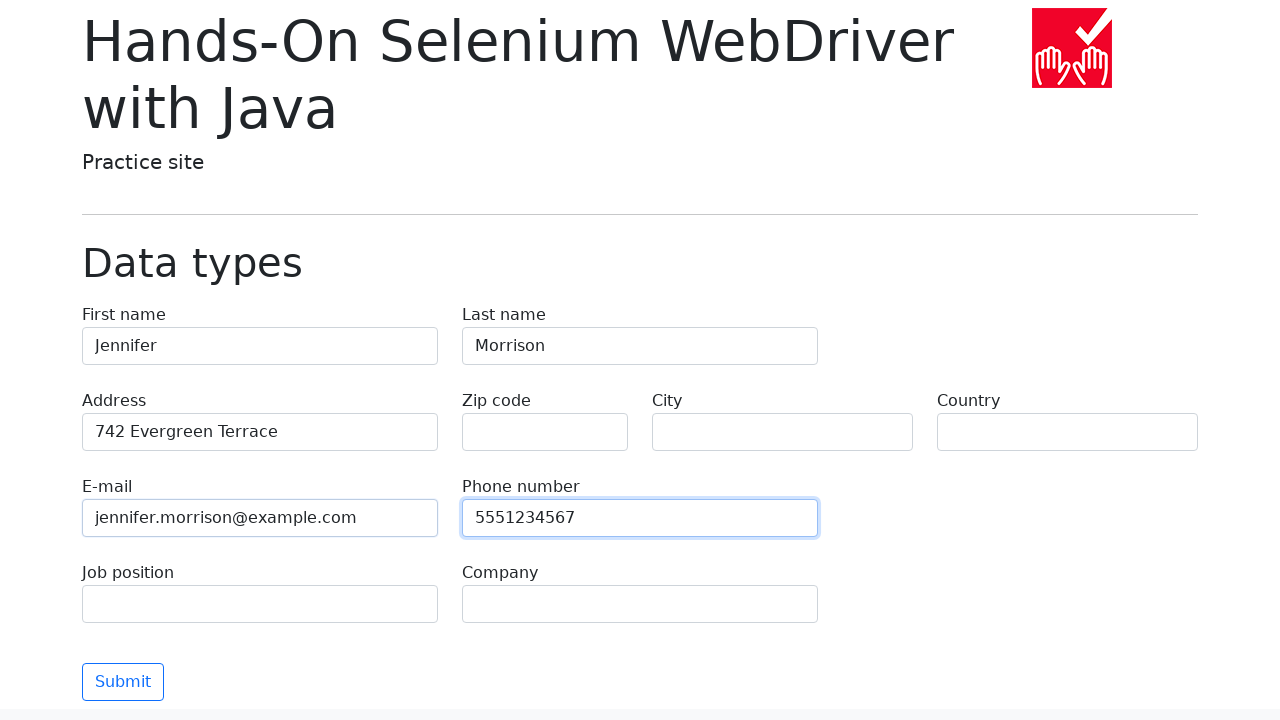

Filled zip code field with '90210' on input[name='zip-code']
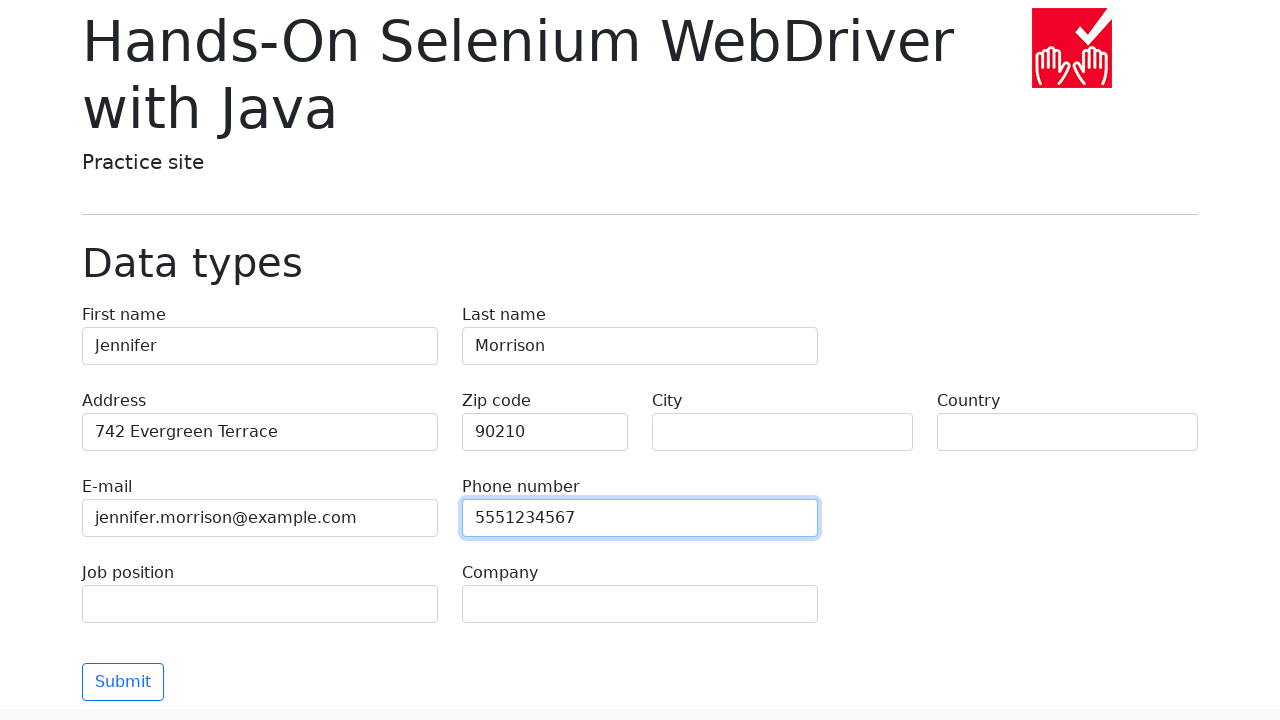

Filled city field with 'Los Angeles' on input[name='city']
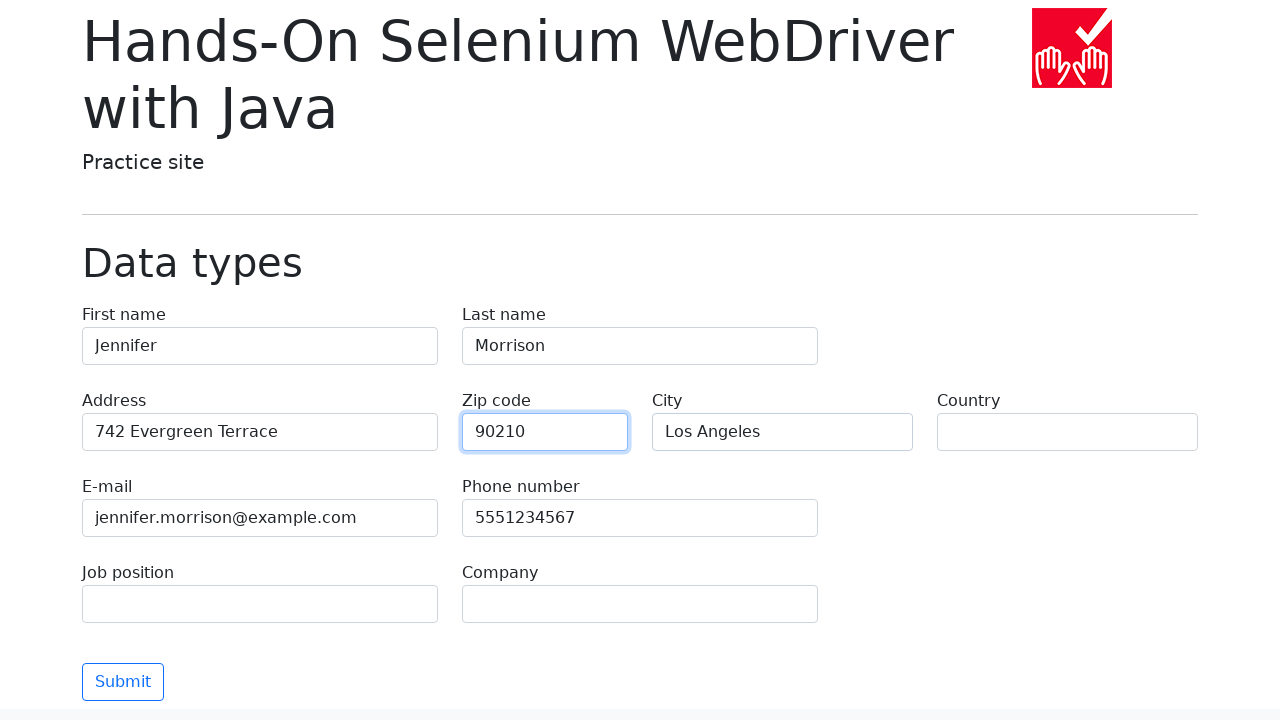

Filled country field with 'United States' on input[name='country']
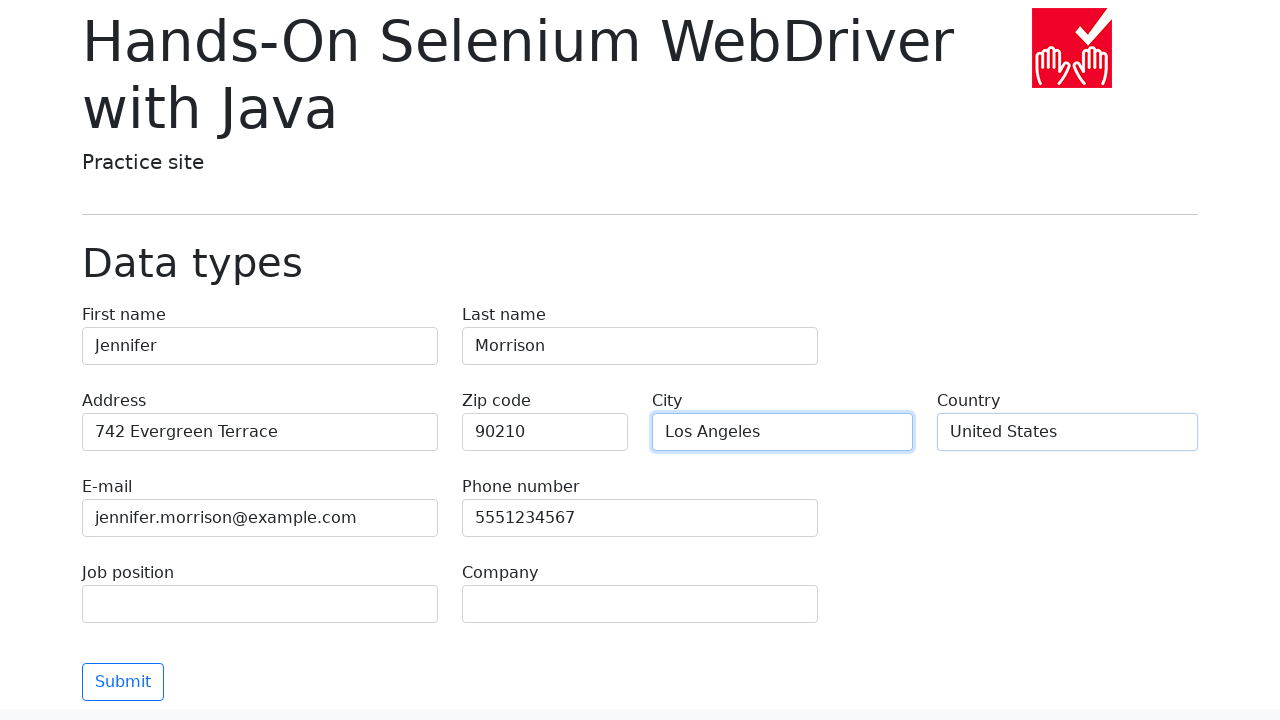

Filled job position field with 'Software Engineer' on input[name='job-position']
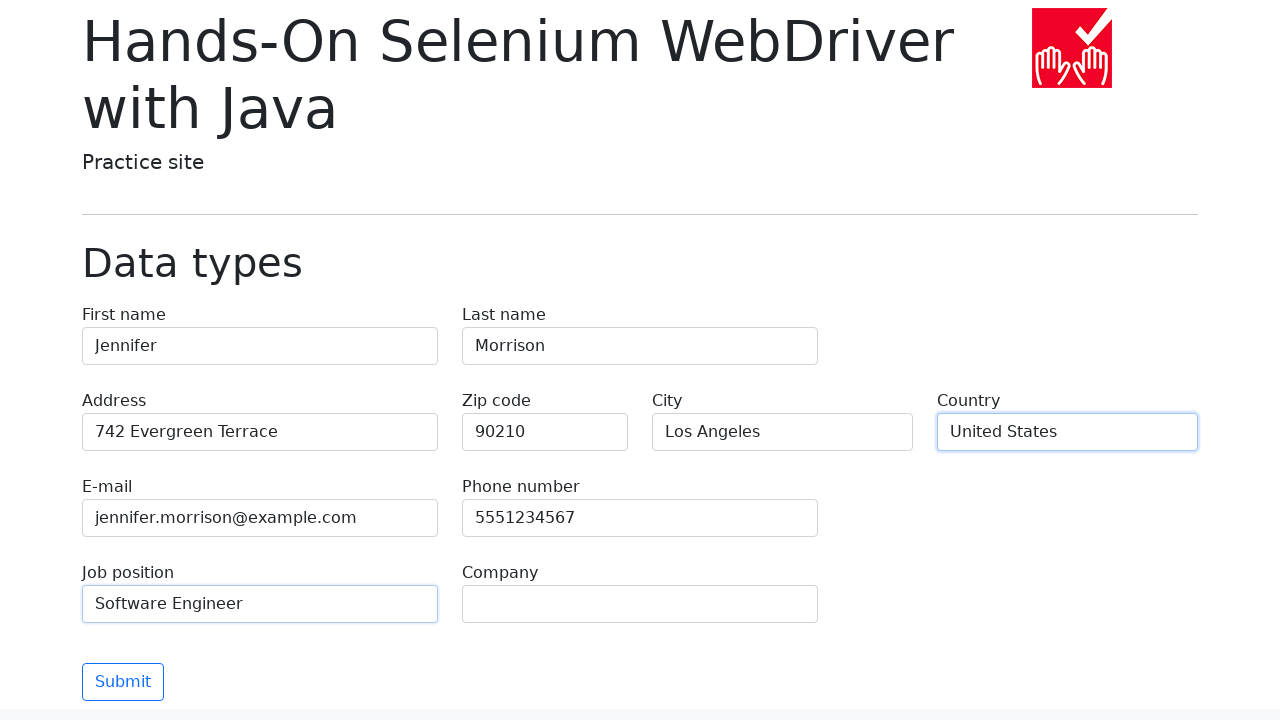

Filled company field with 'Tech Solutions Inc' on input[name='company']
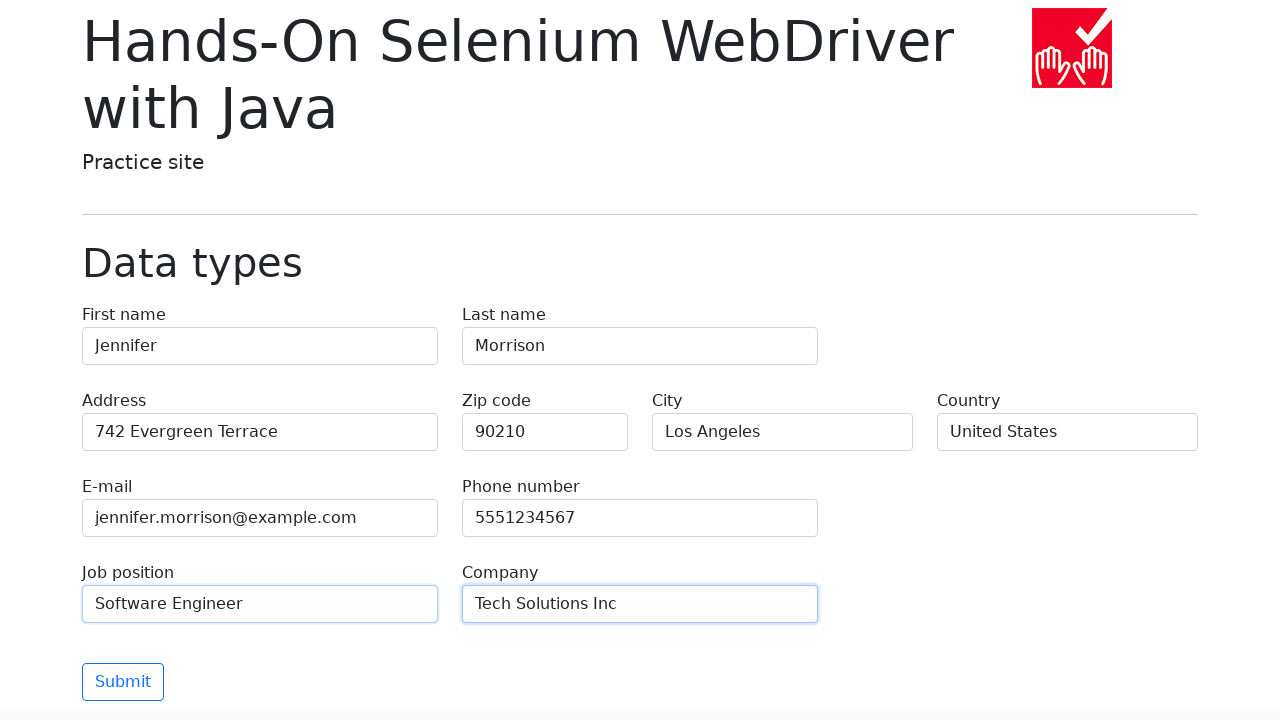

Clicked submit button to submit the data types form at (123, 682) on button.btn.btn-outline-primary.mt-3
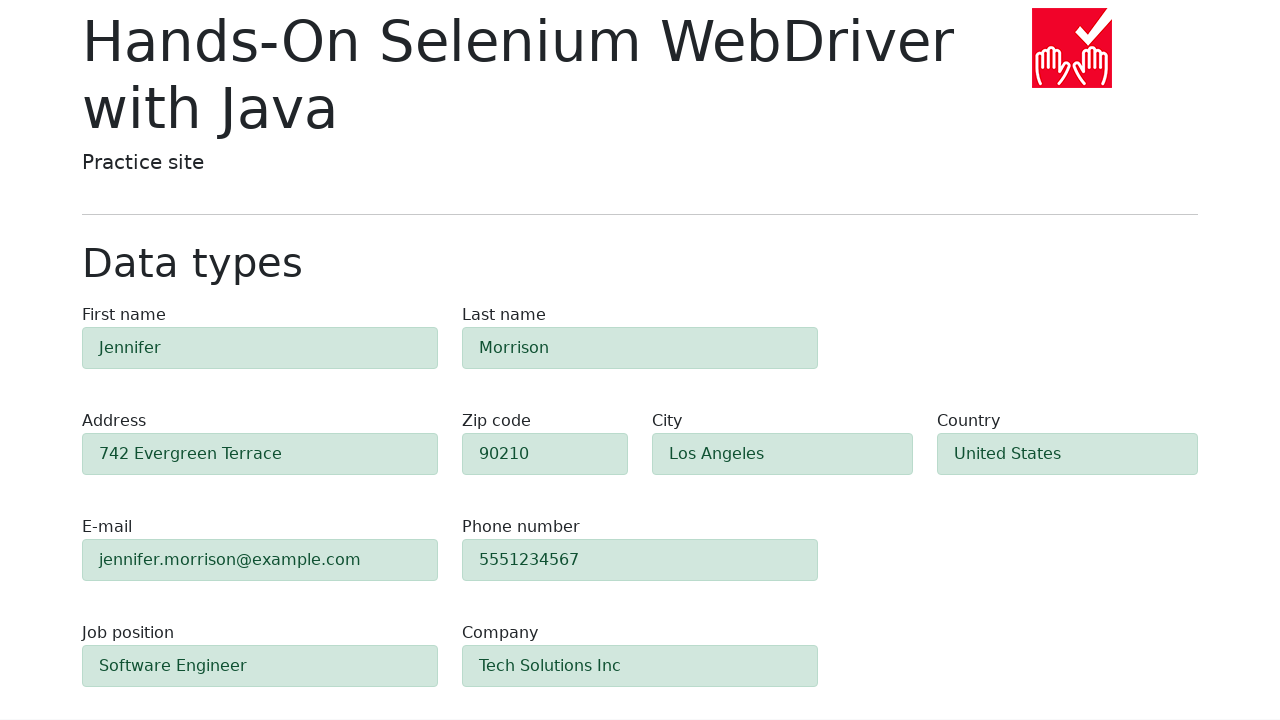

Form validation results appeared after submission
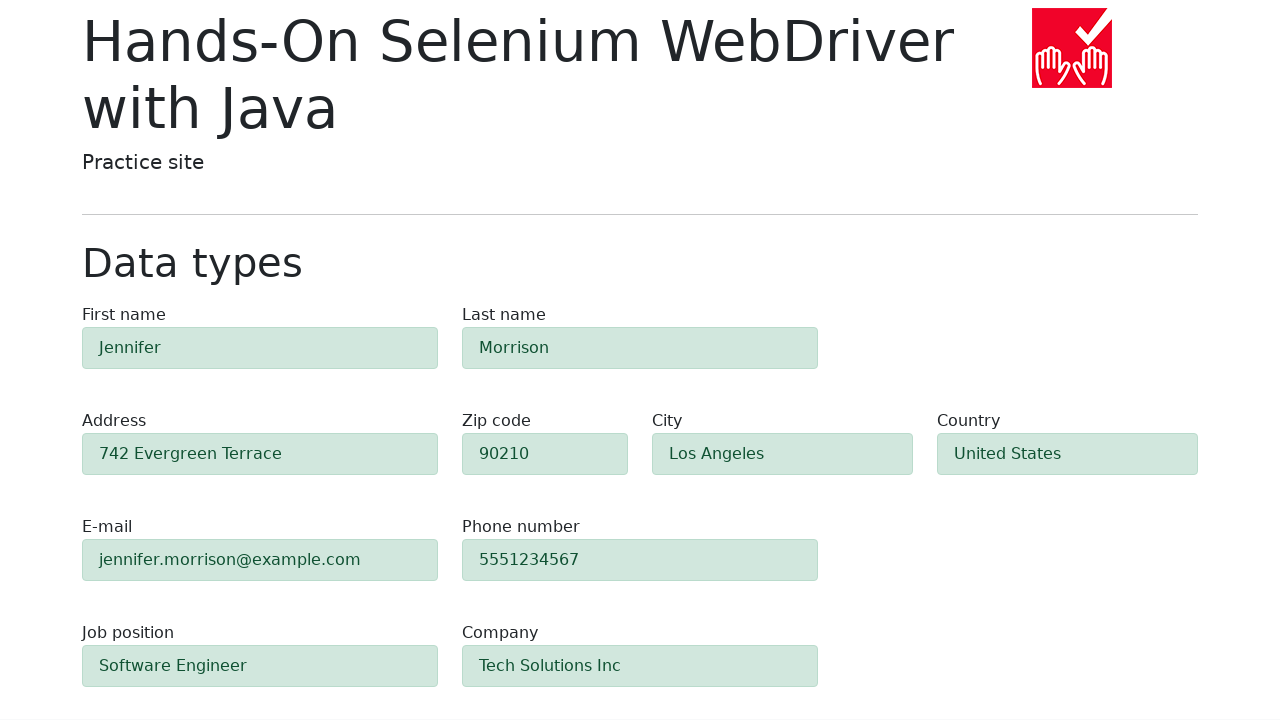

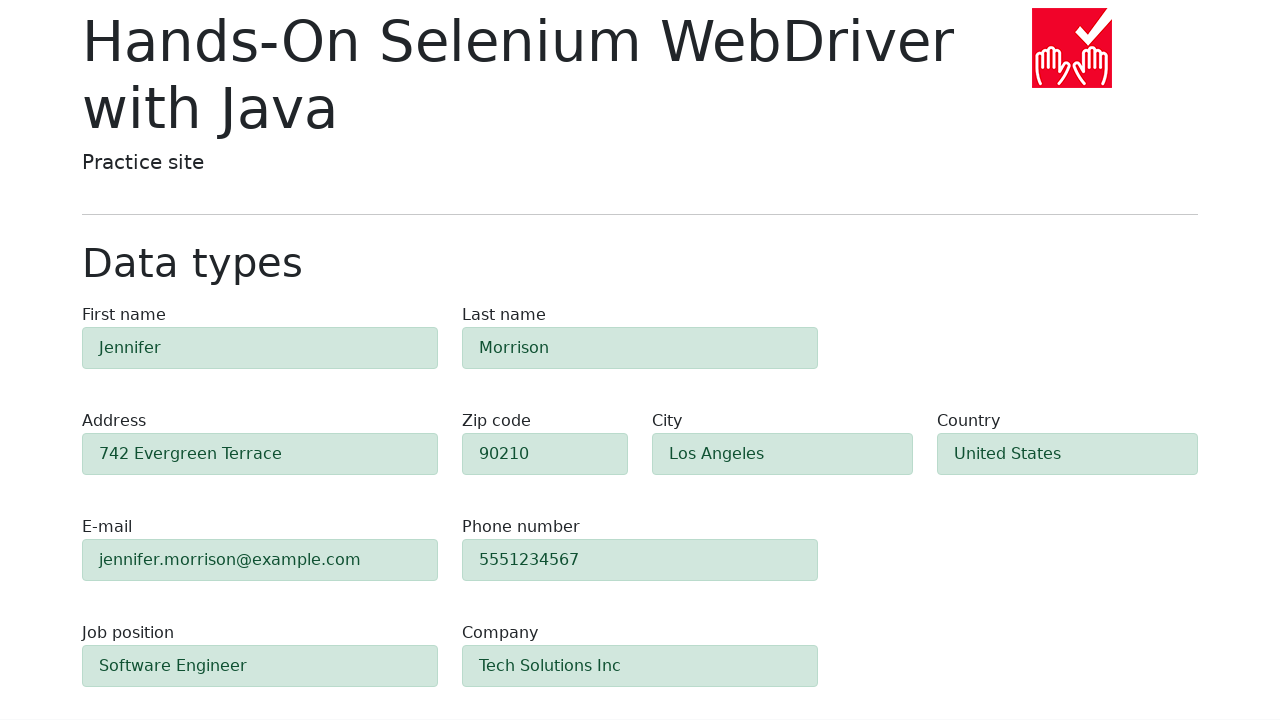